Navigates to HuggingFace documentation page and clicks on the PEFT documentation section

Starting URL: https://huggingface.co/docs

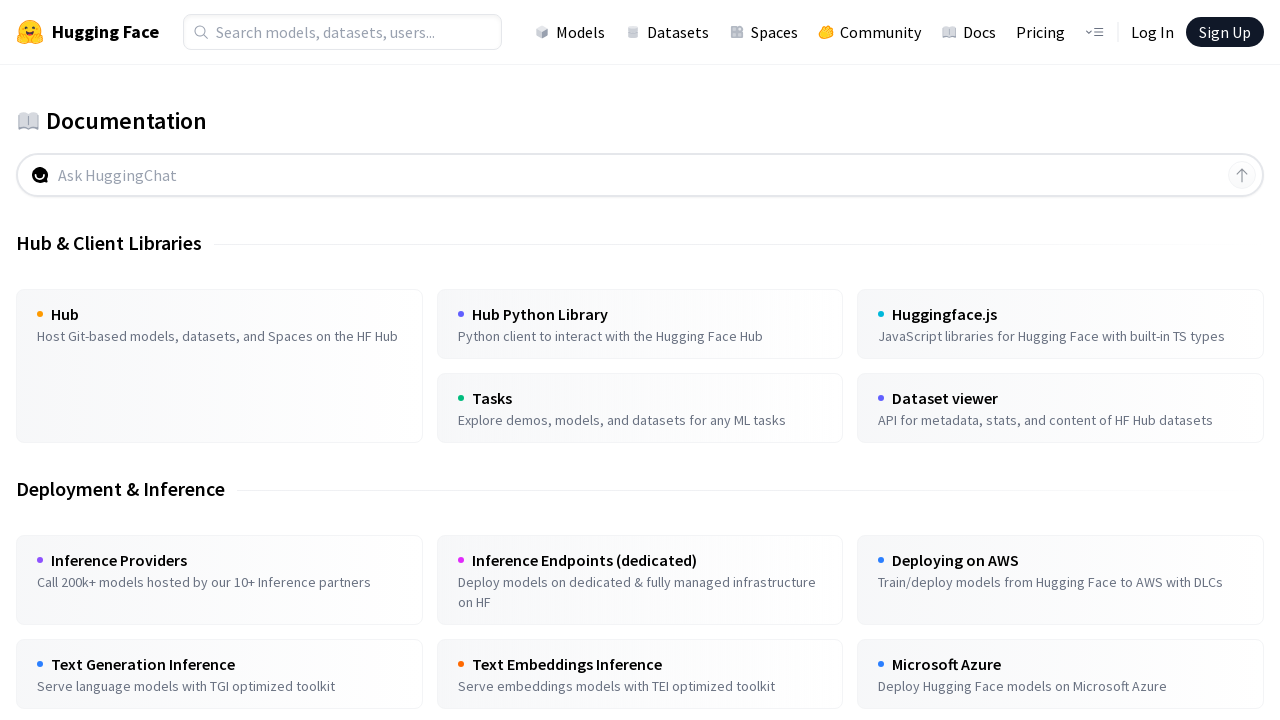

Navigated to HuggingFace documentation page
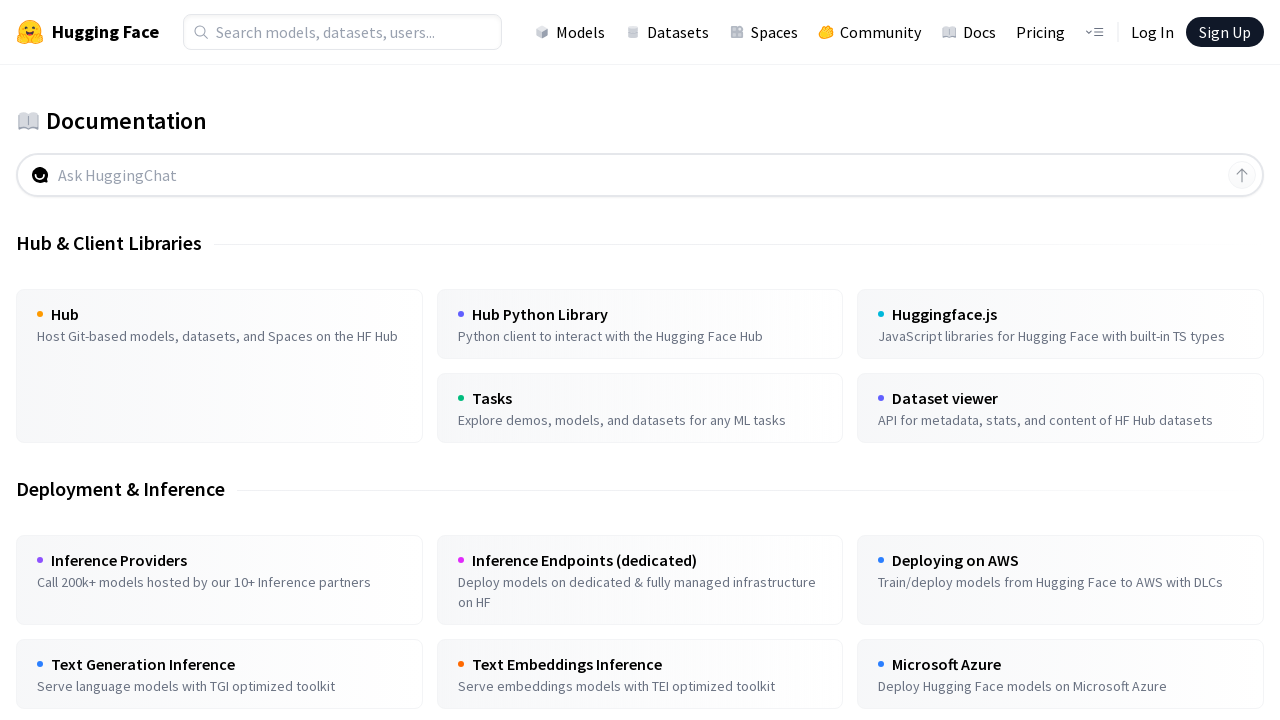

Clicked on PEFT documentation section at (68, 360) on internal:text="PEFT"i
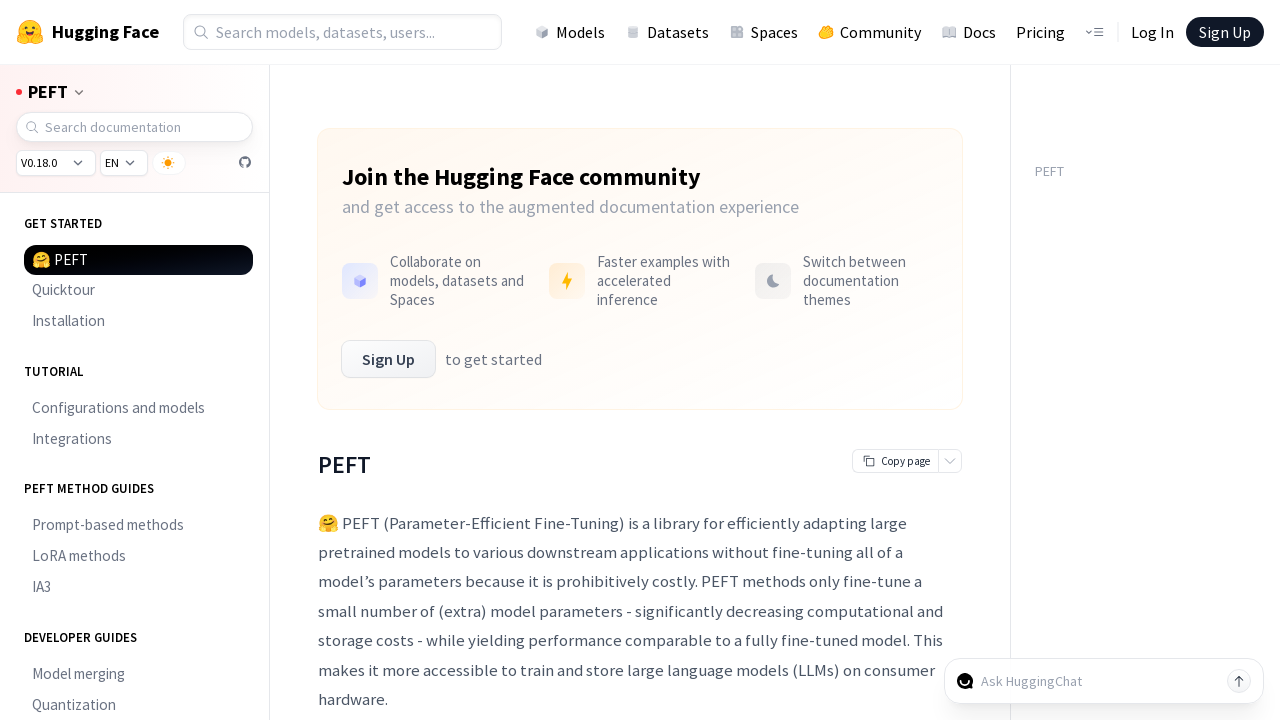

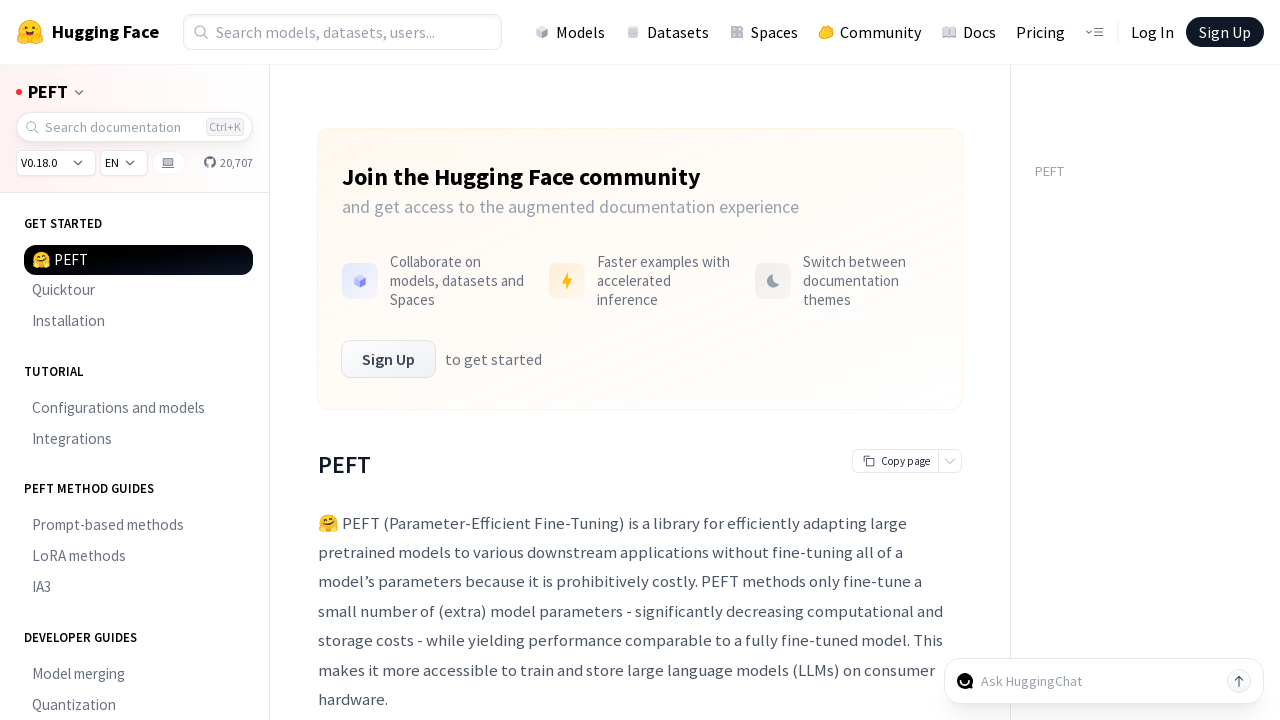